Tests interacting with checkboxes and radio buttons on Bootstrap forms documentation page

Starting URL: https://getbootstrap.com/docs/4.3/components/forms/#checkboxes-and-radios

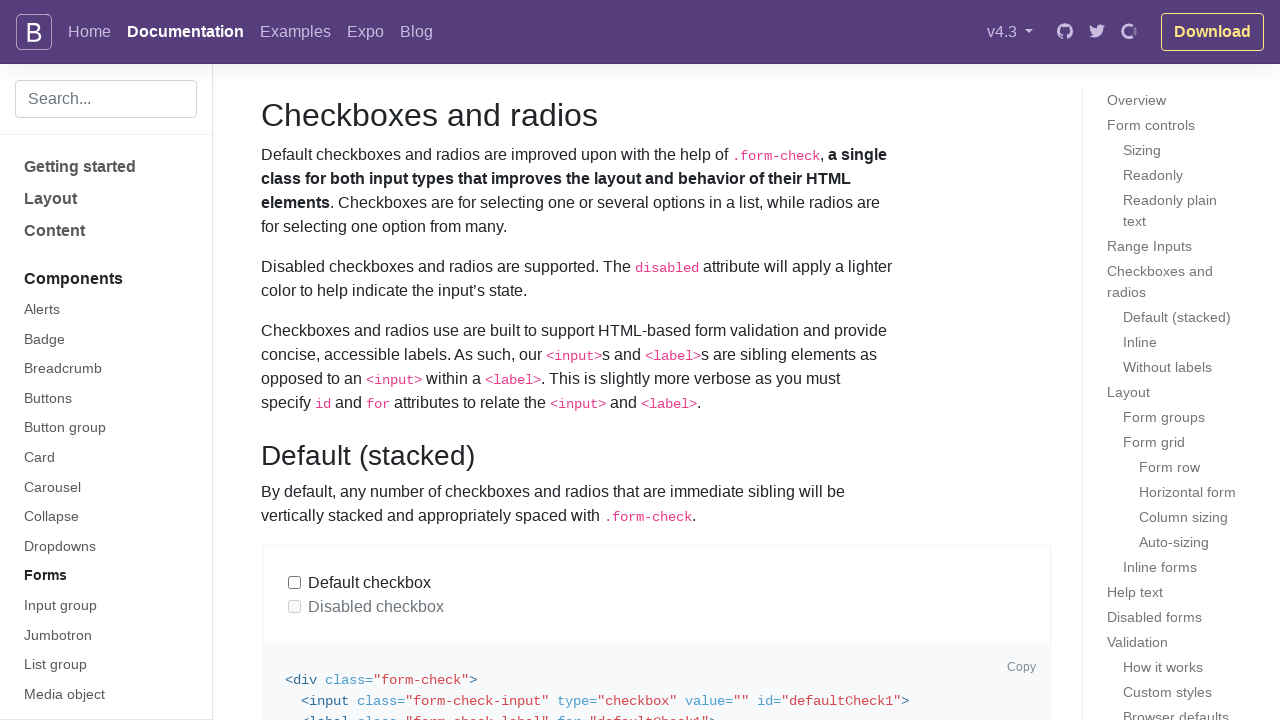

Checked the default checkbox at (295, 583) on internal:label="Default checkbox"i
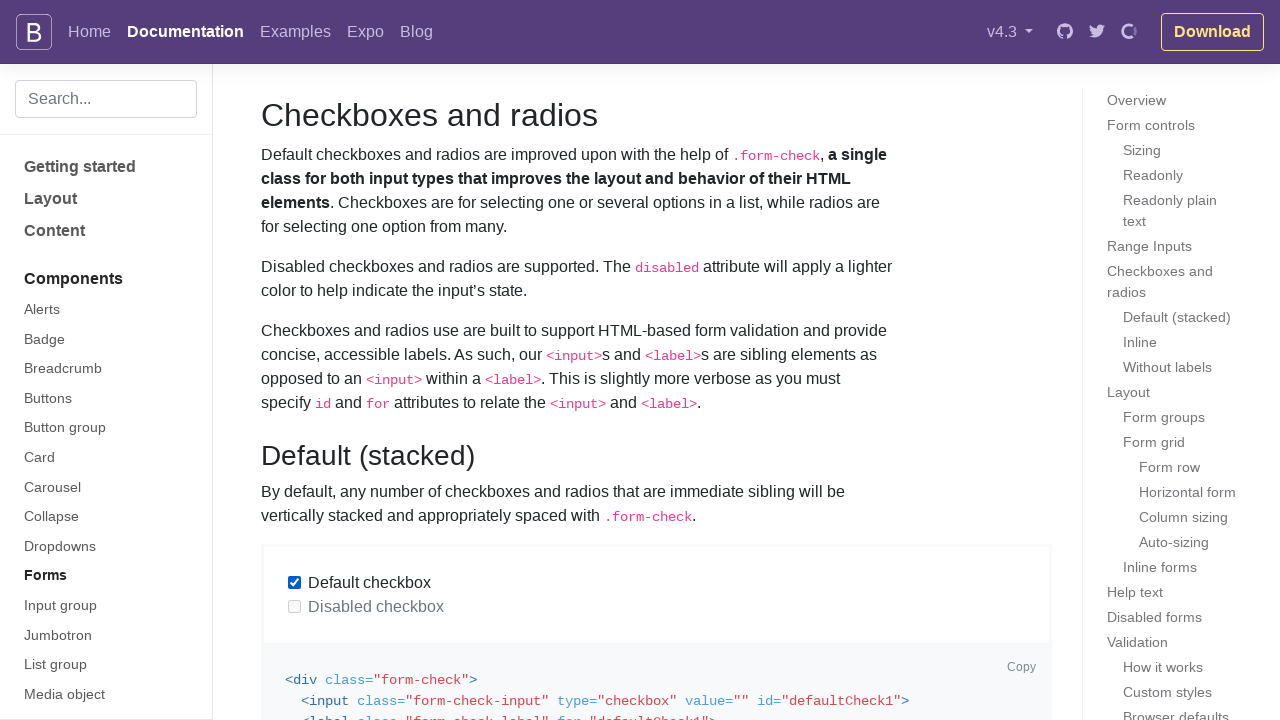

Checked the second default radio button at (295, 361) on internal:role=radio[name="Second default radio"s]
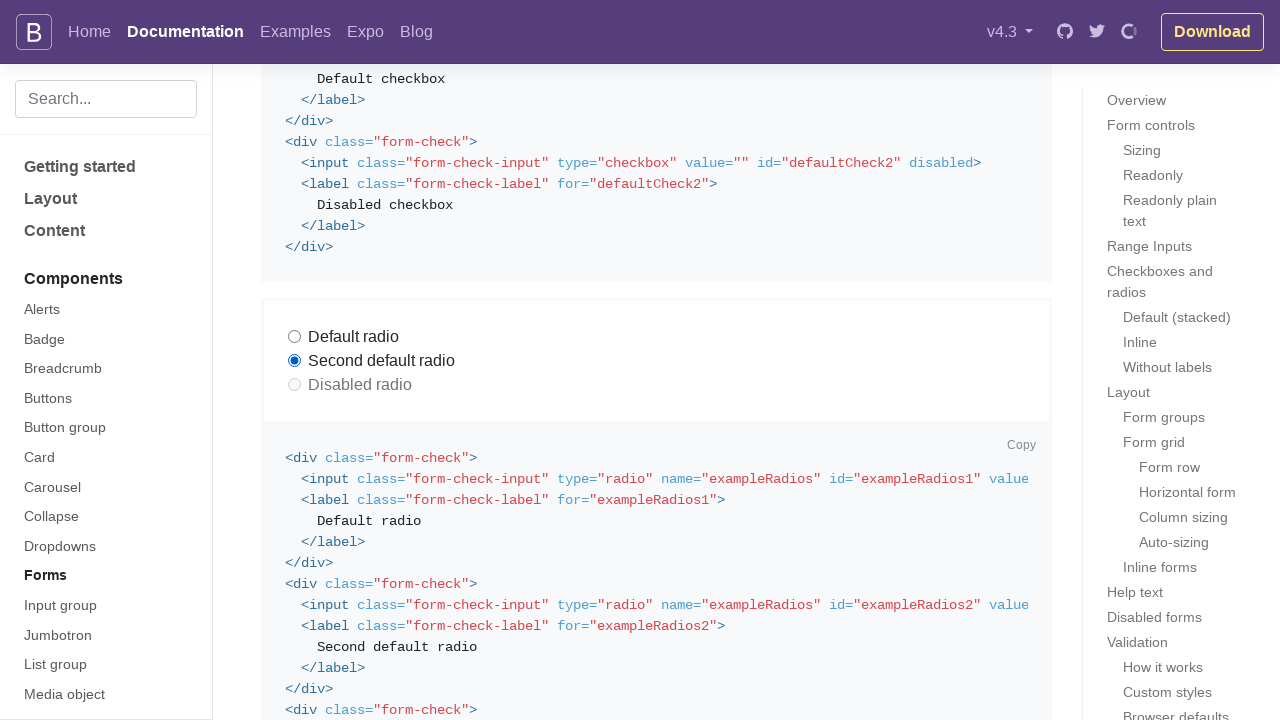

Navigated to Bootstrap forms select menu section
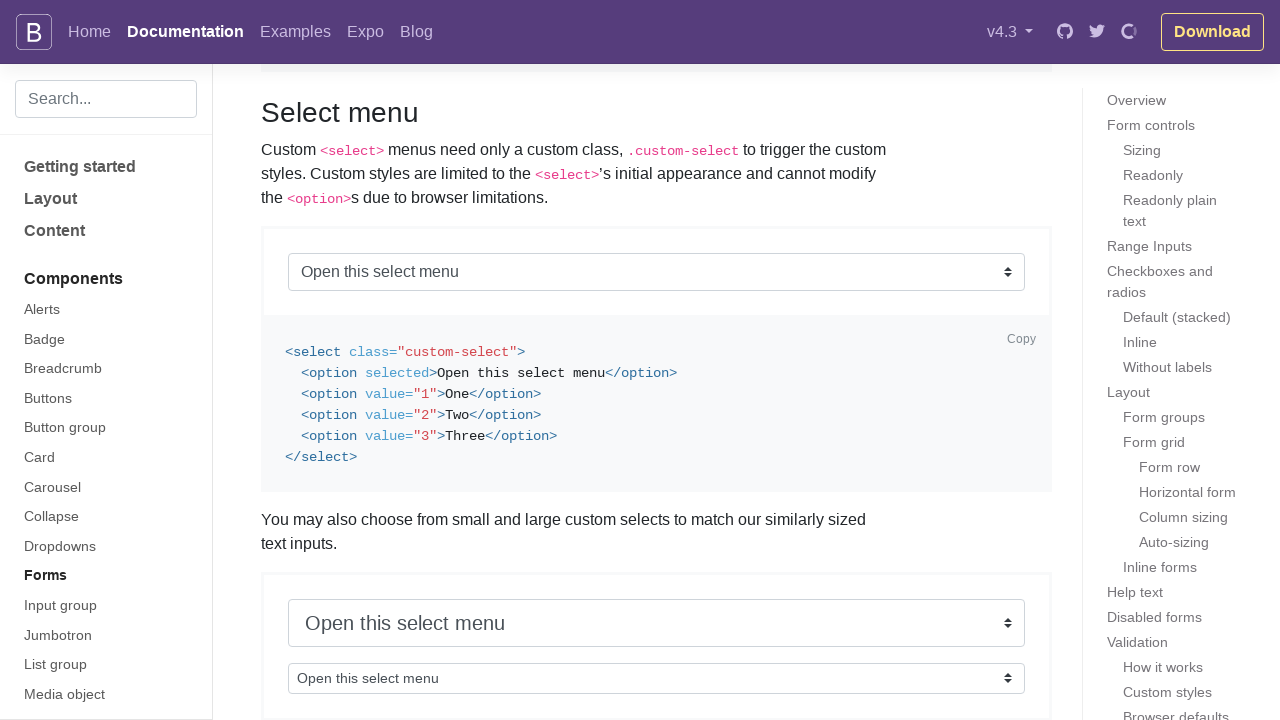

Selected option '1' from the custom select dropdown on .bd-example > select.custom-select.custom-select-lg.mb-3
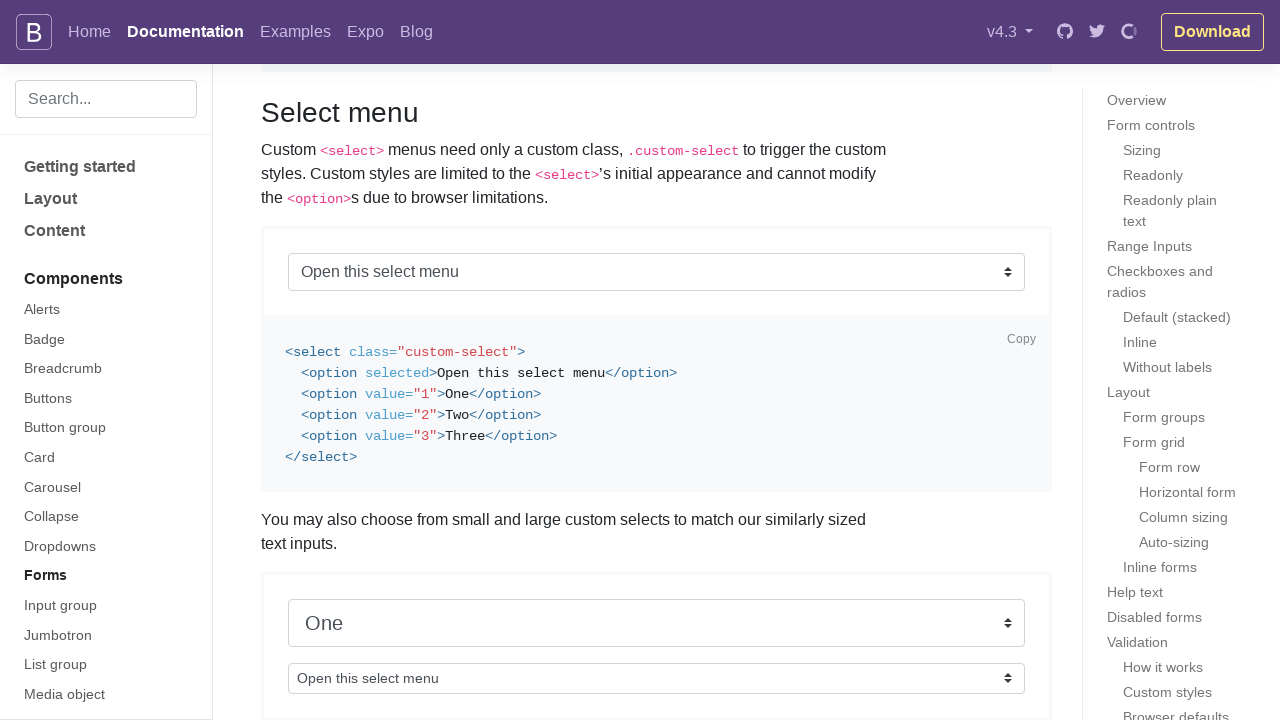

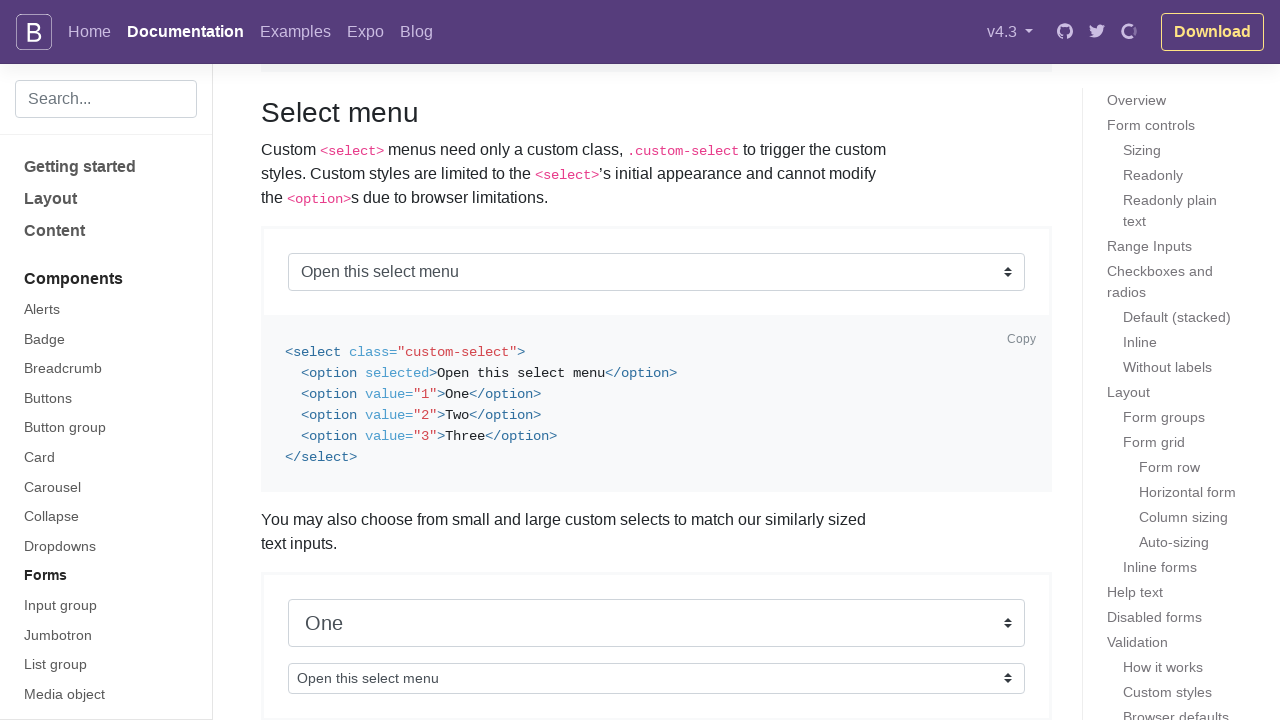